Navigates to a test blog page and sets the browser window to fullscreen mode

Starting URL: https://omayo.blogspot.com/

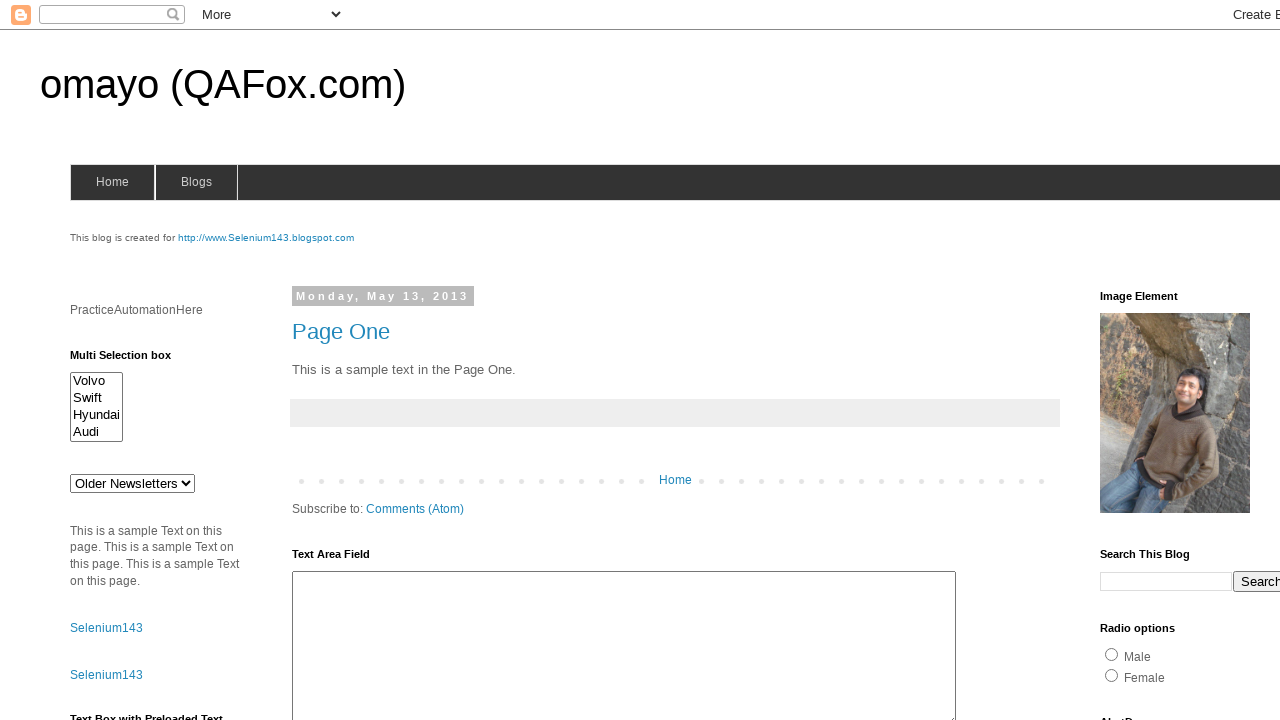

Navigated to omayo.blogspot.com
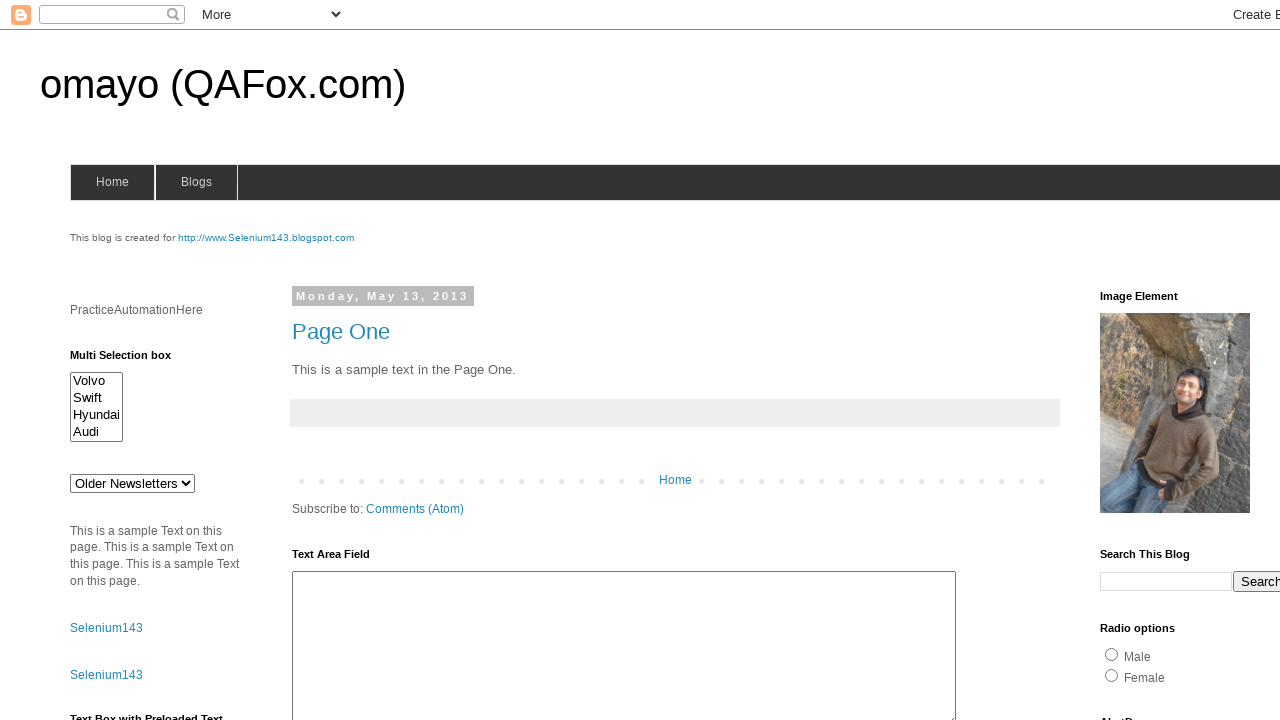

Set viewport size to 1920x1080
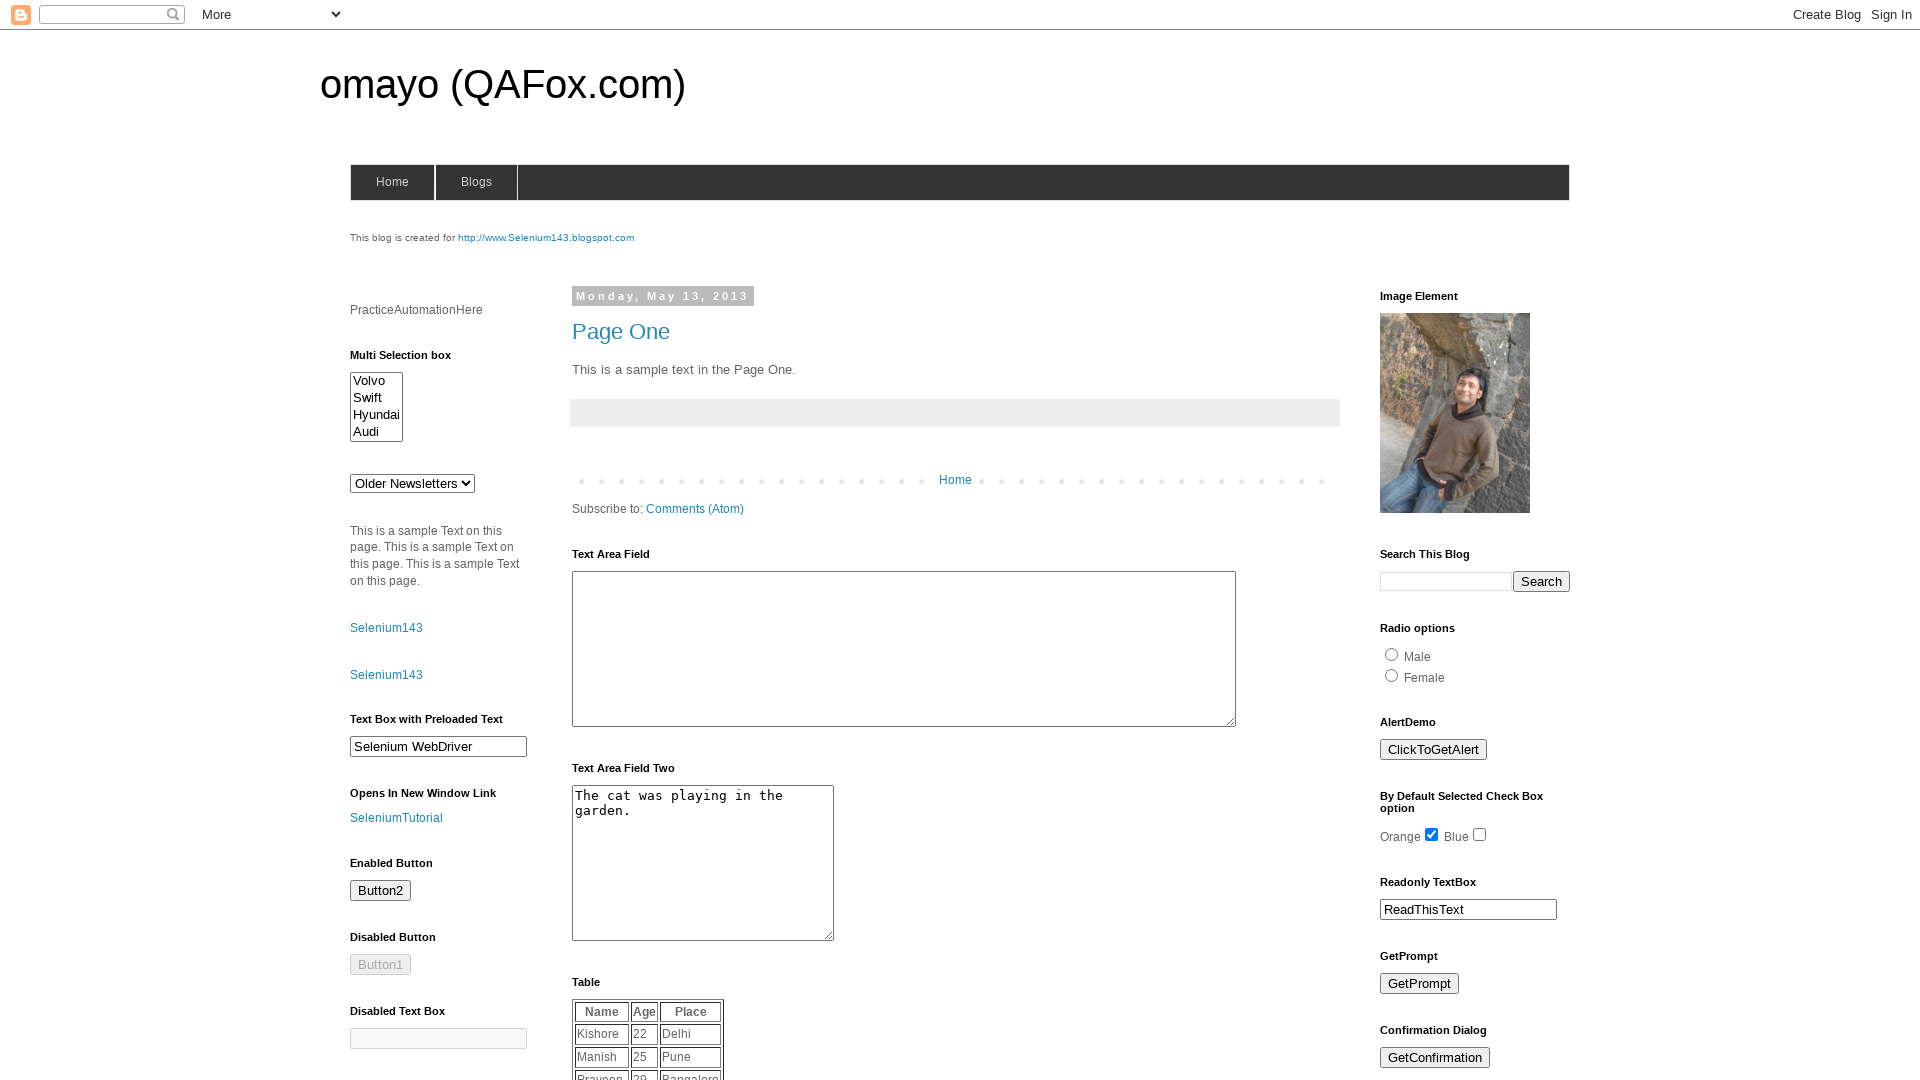

Pressed F11 to enter fullscreen mode
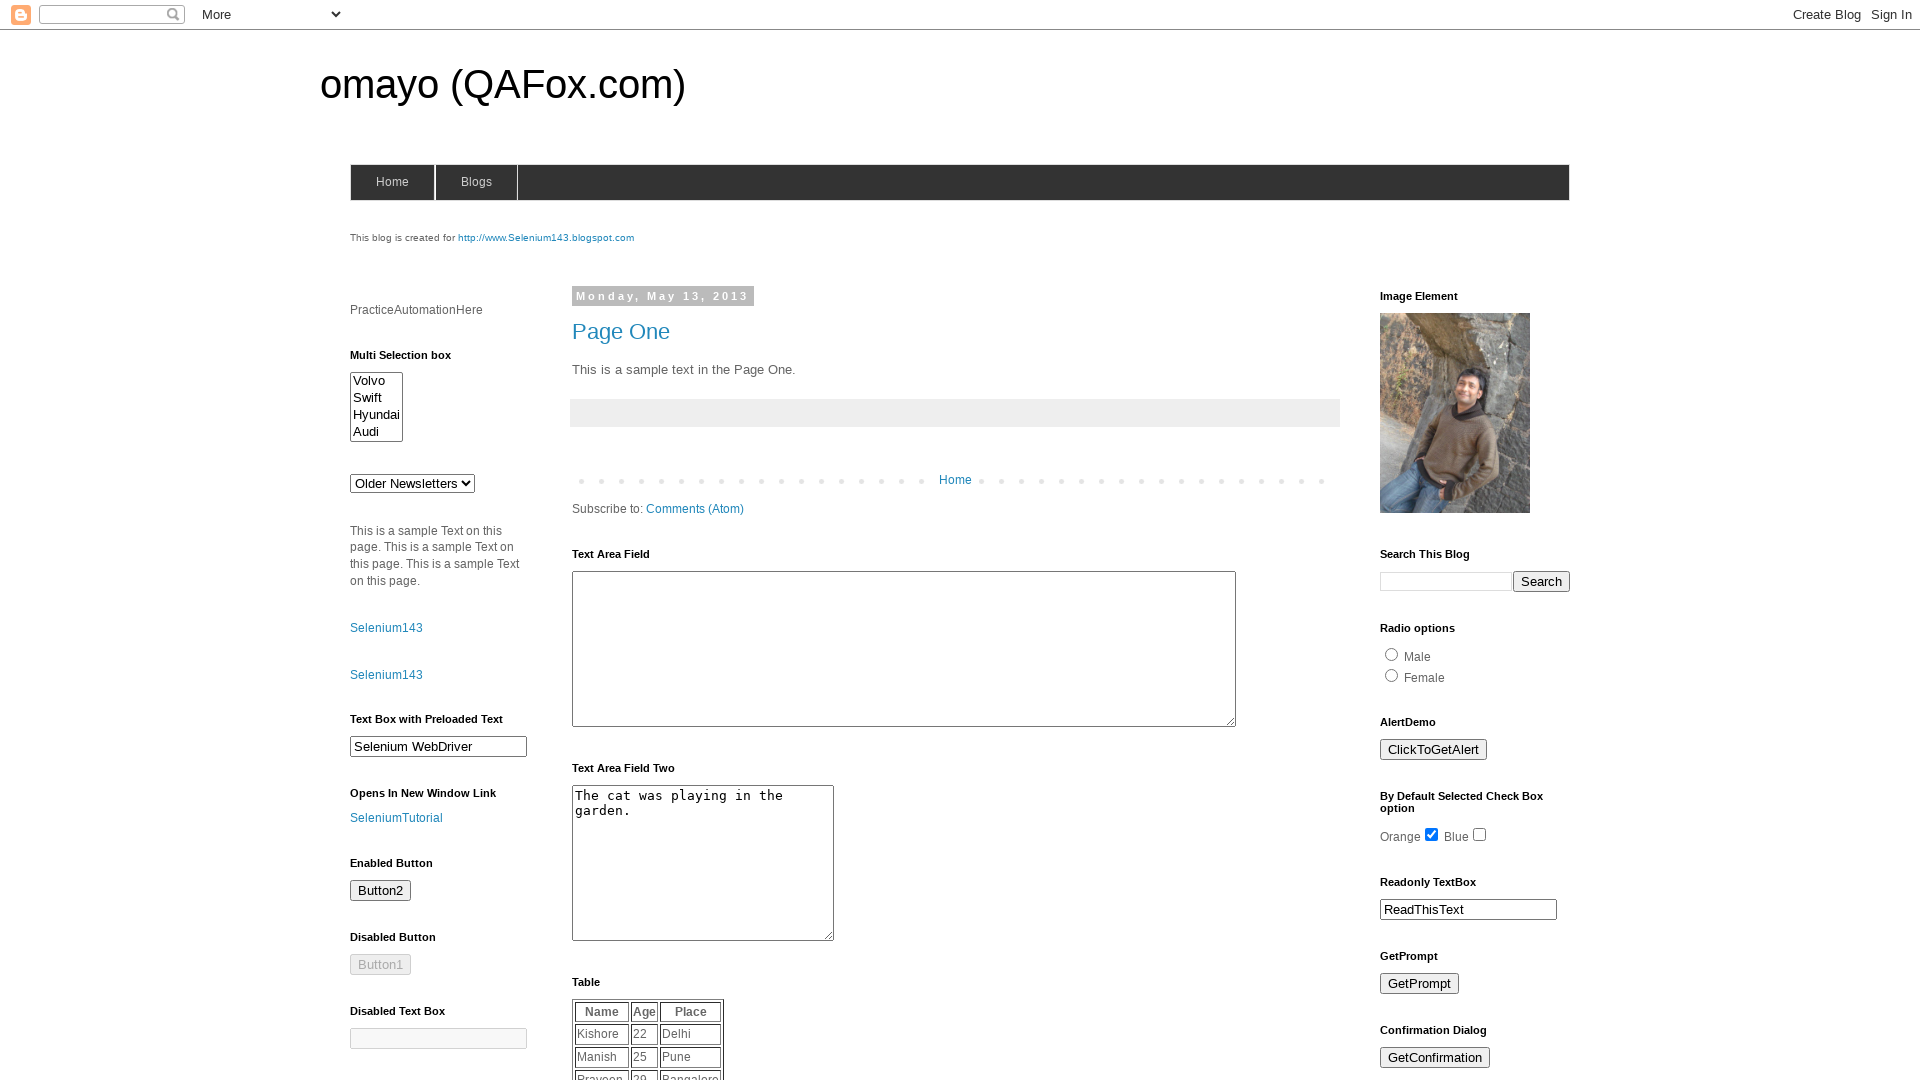

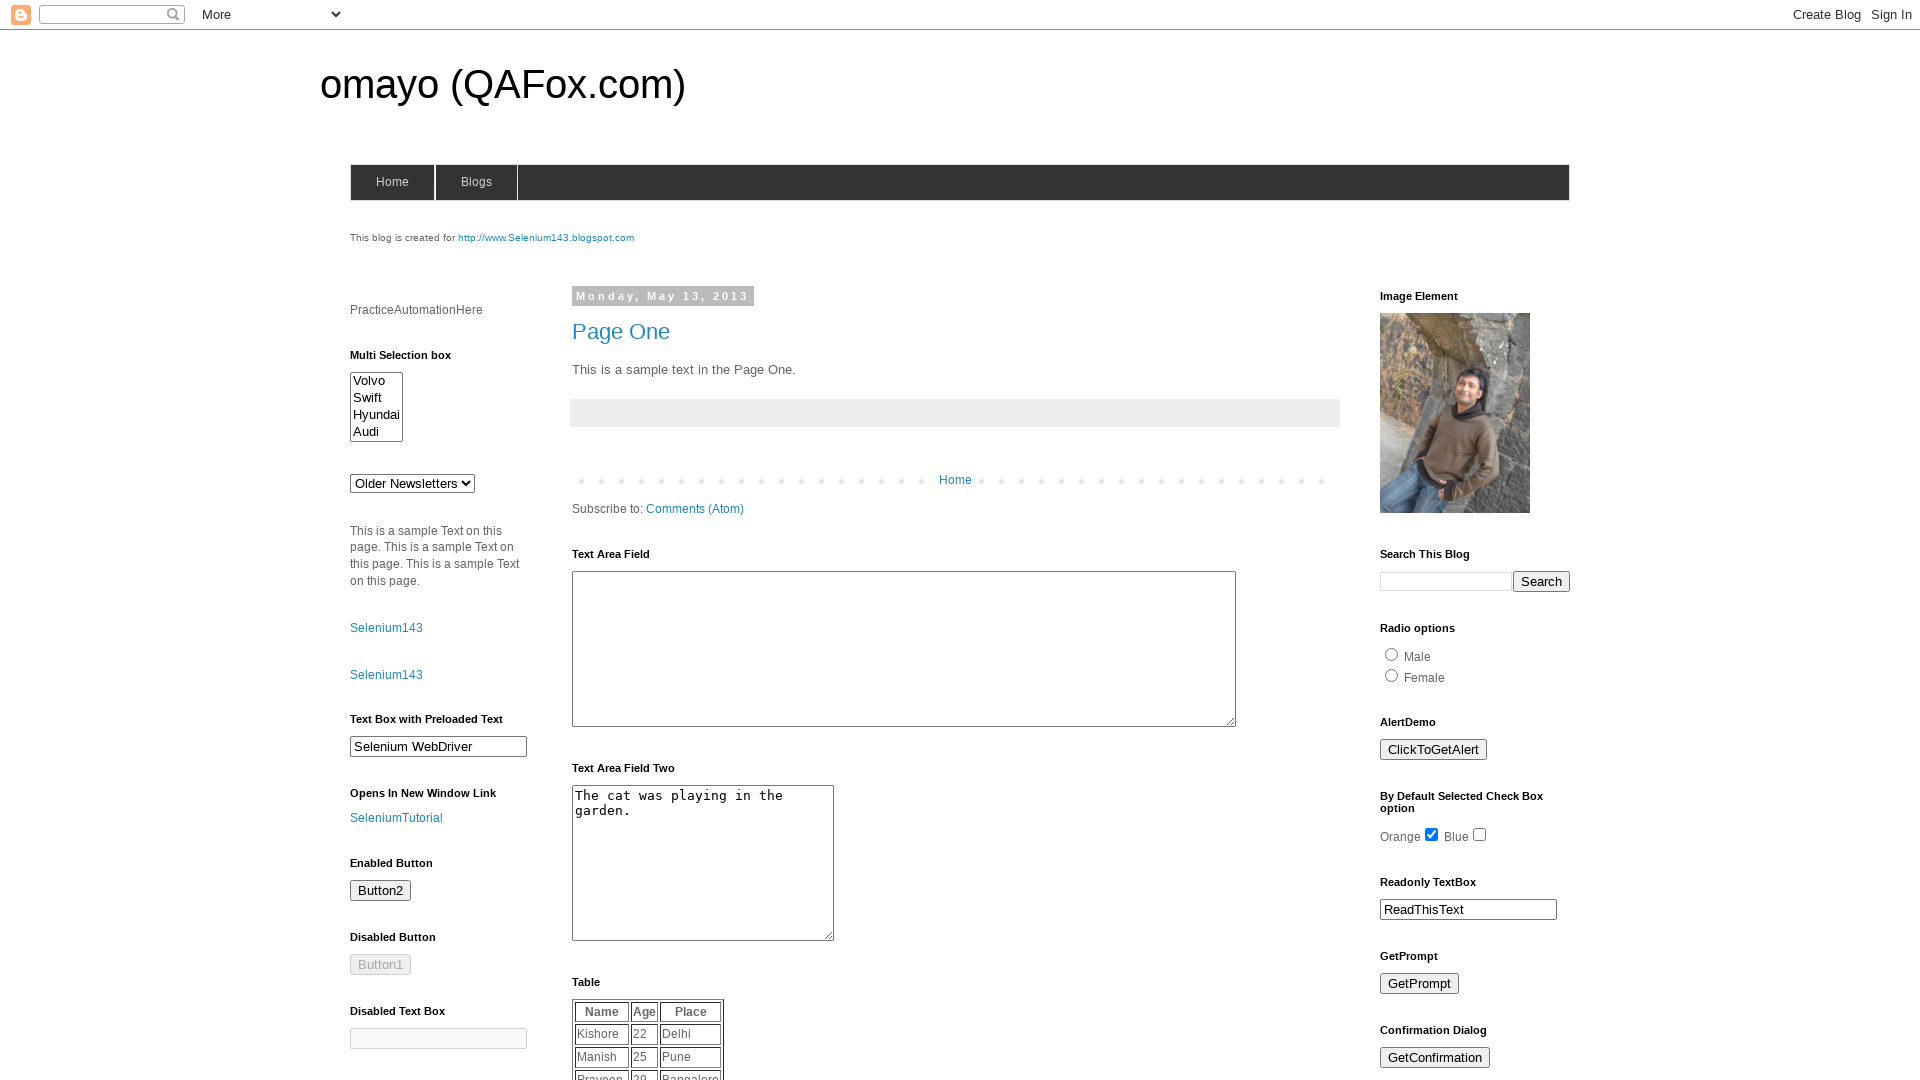